Tests JavaScript alert handling by clicking a button that triggers an alert and accepting it

Starting URL: https://the-internet.herokuapp.com/javascript_alerts

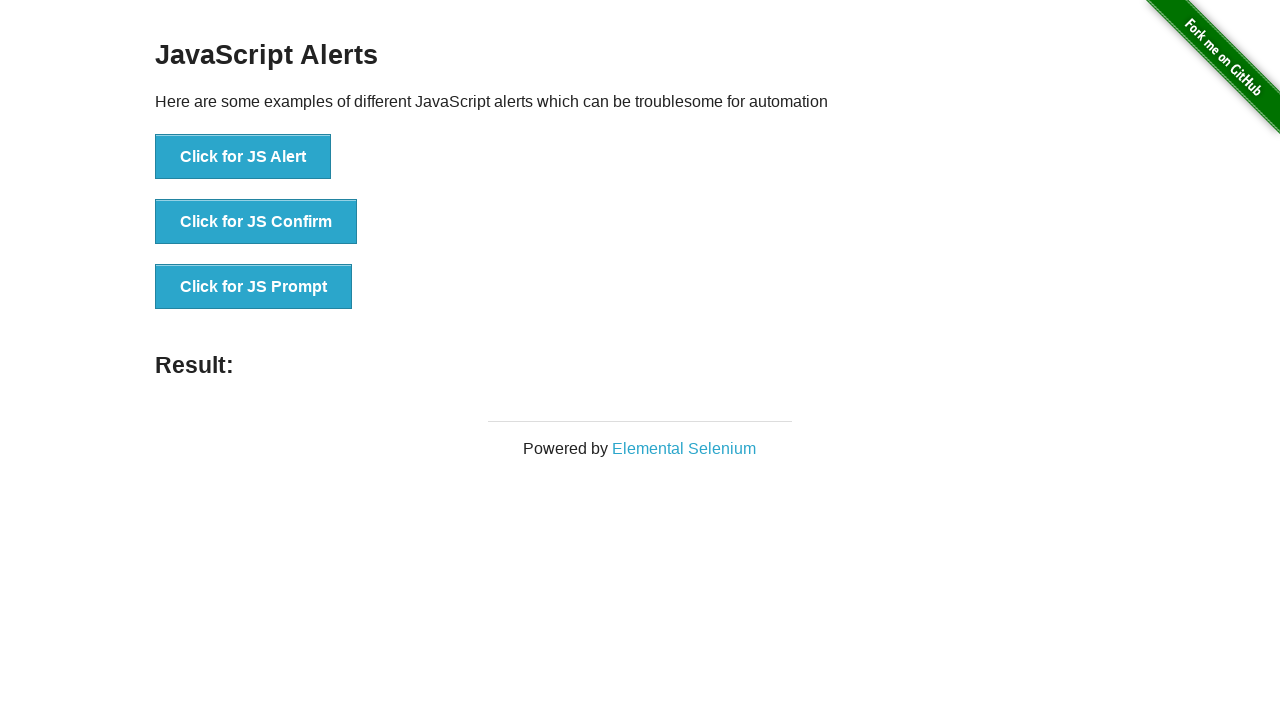

Clicked button to trigger JavaScript alert at (243, 157) on xpath=//button[normalize-space()='Click for JS Alert']
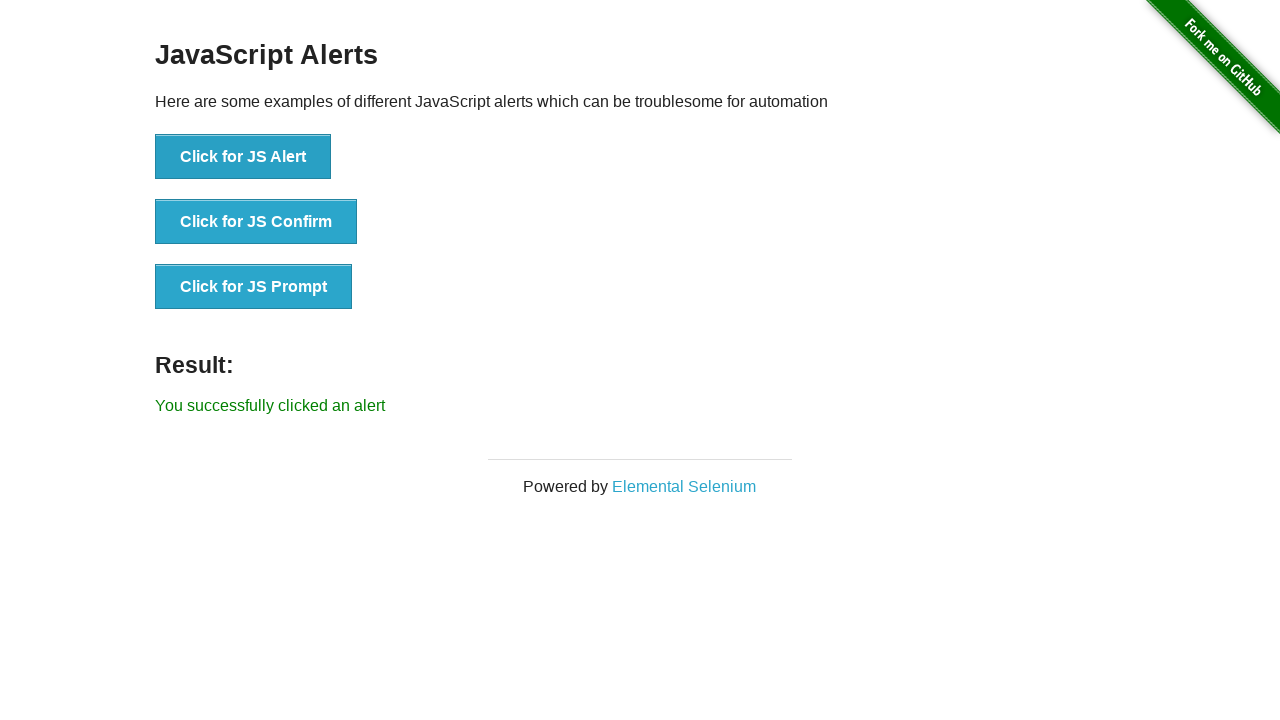

Set up dialog handler to accept the alert
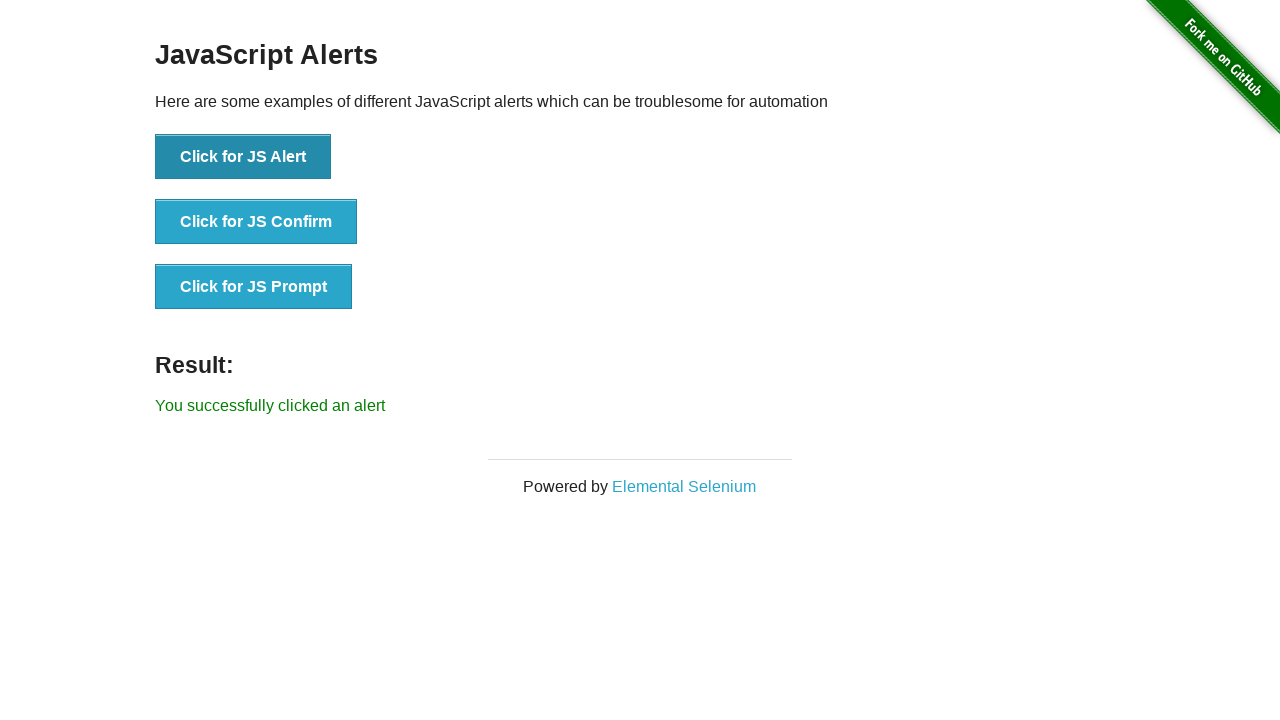

Result message appeared on the page
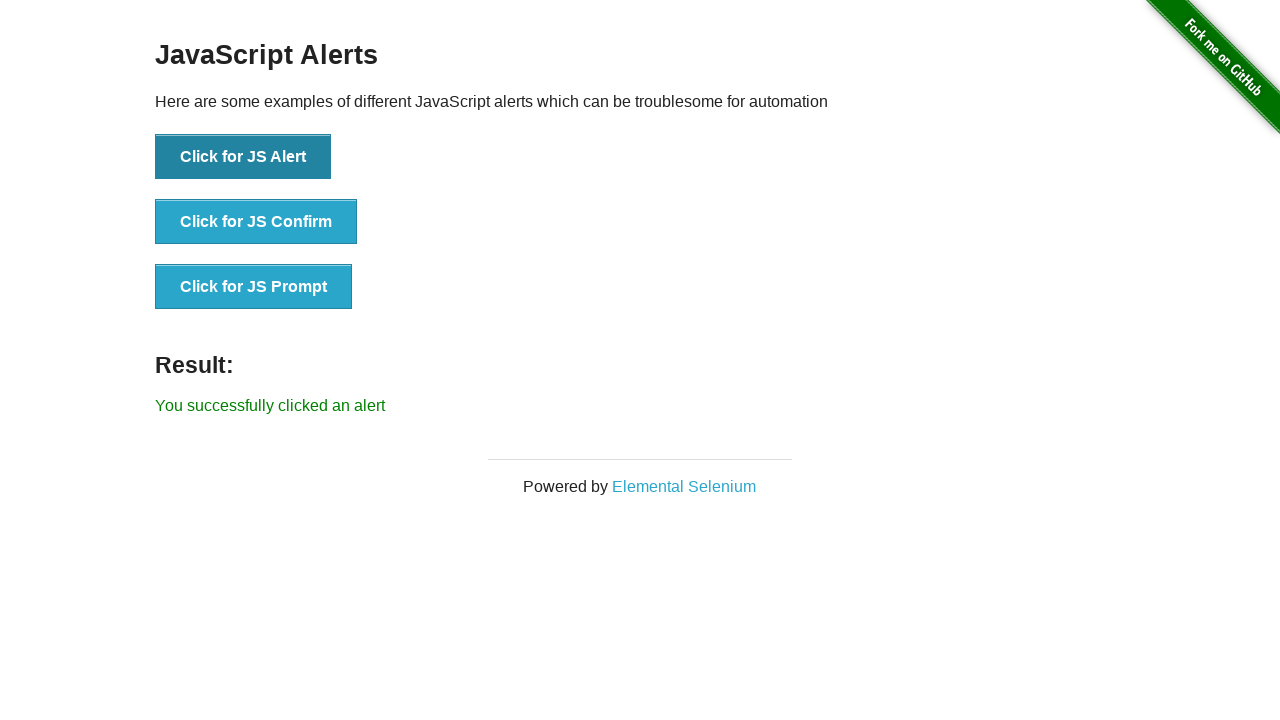

Retrieved result message text content
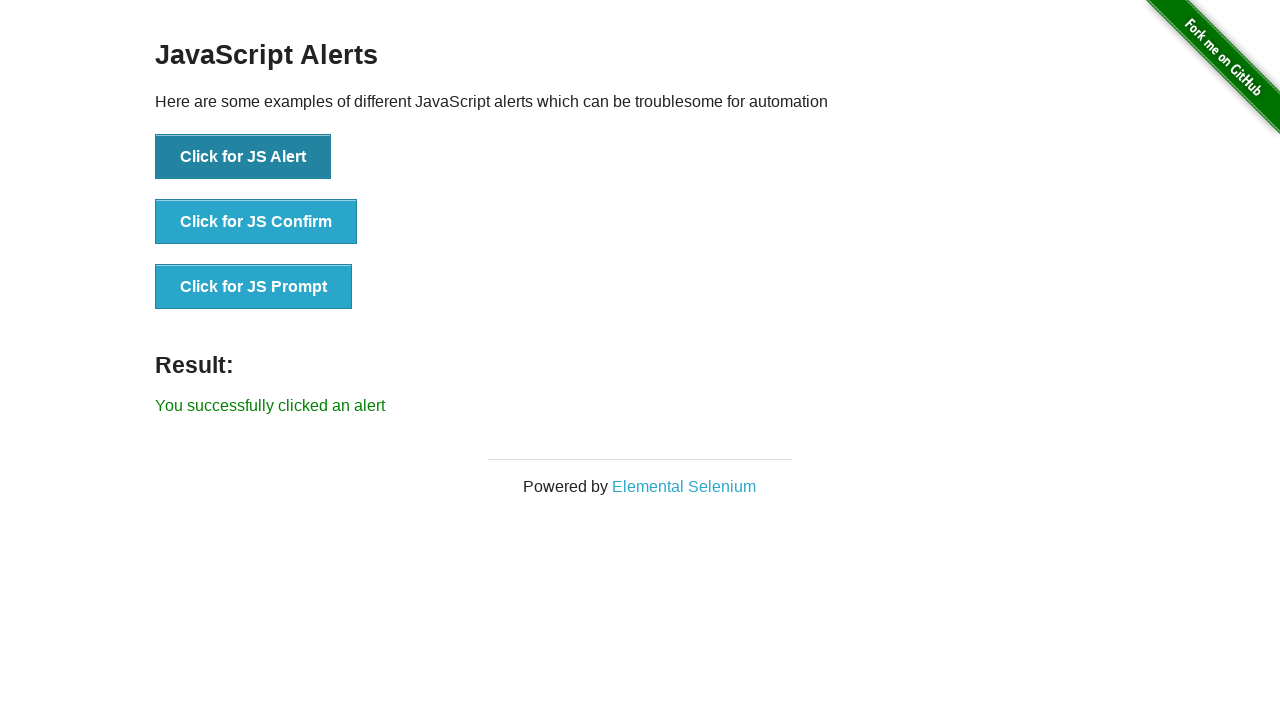

Verified that result message contains expected text
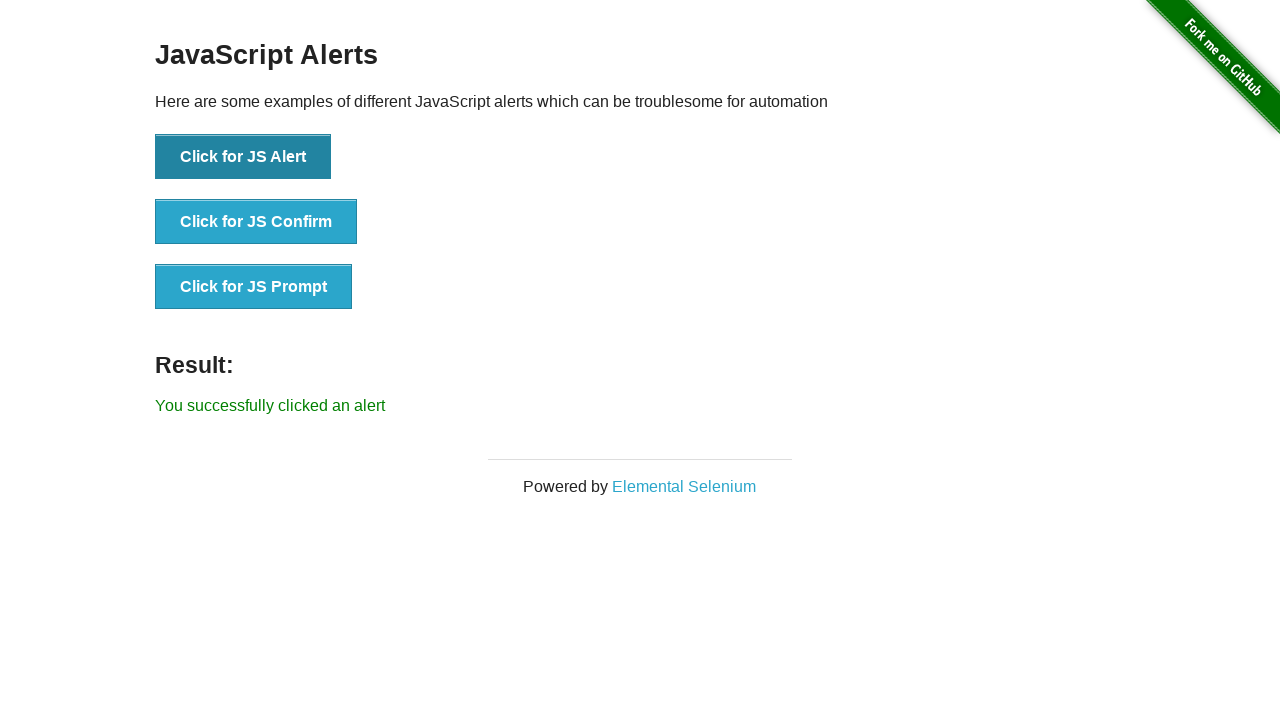

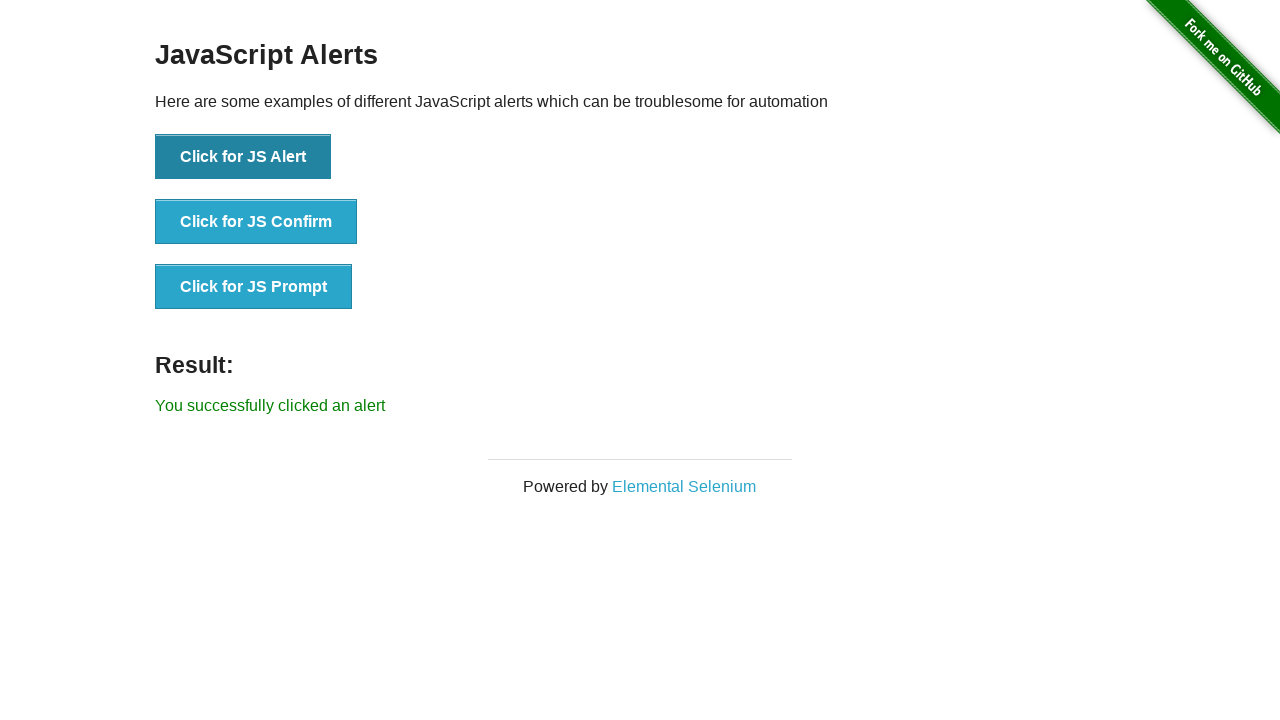